Tests number input field behavior by entering values and using arrow keys to increment/decrement, and verifies that non-numeric text input is rejected.

Starting URL: https://the-internet.herokuapp.com/inputs

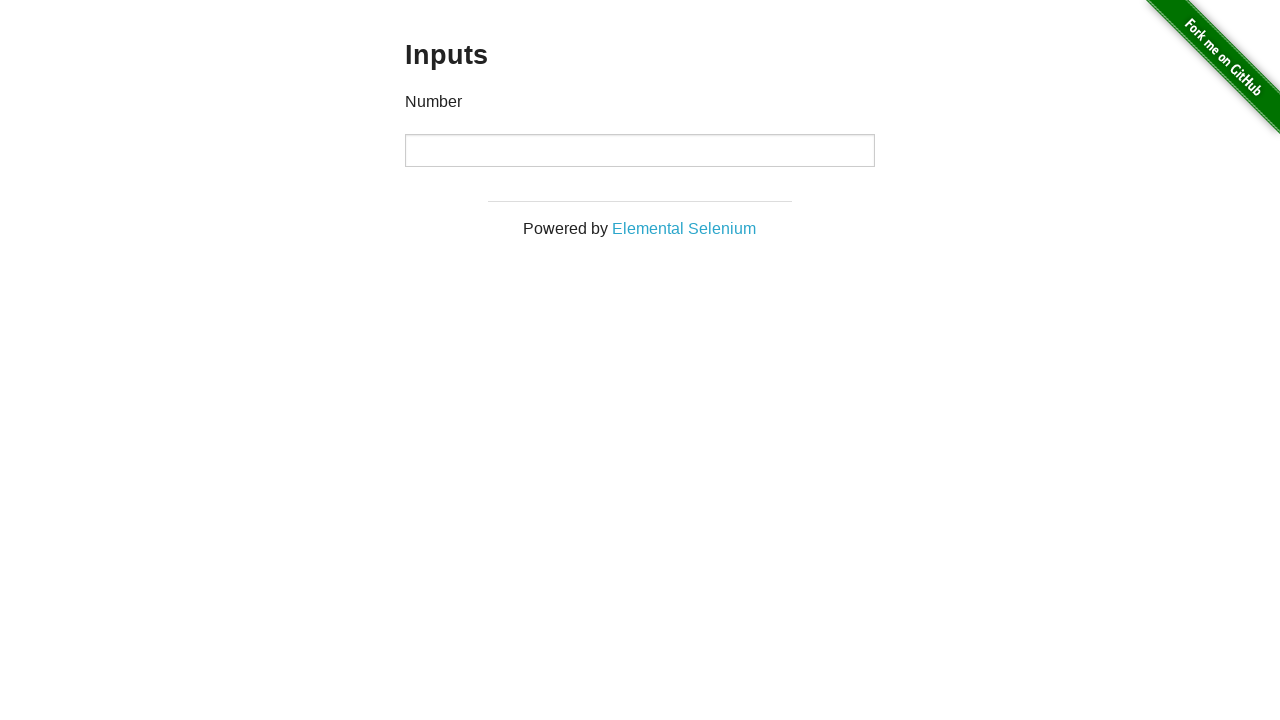

Navigated to the inputs test page
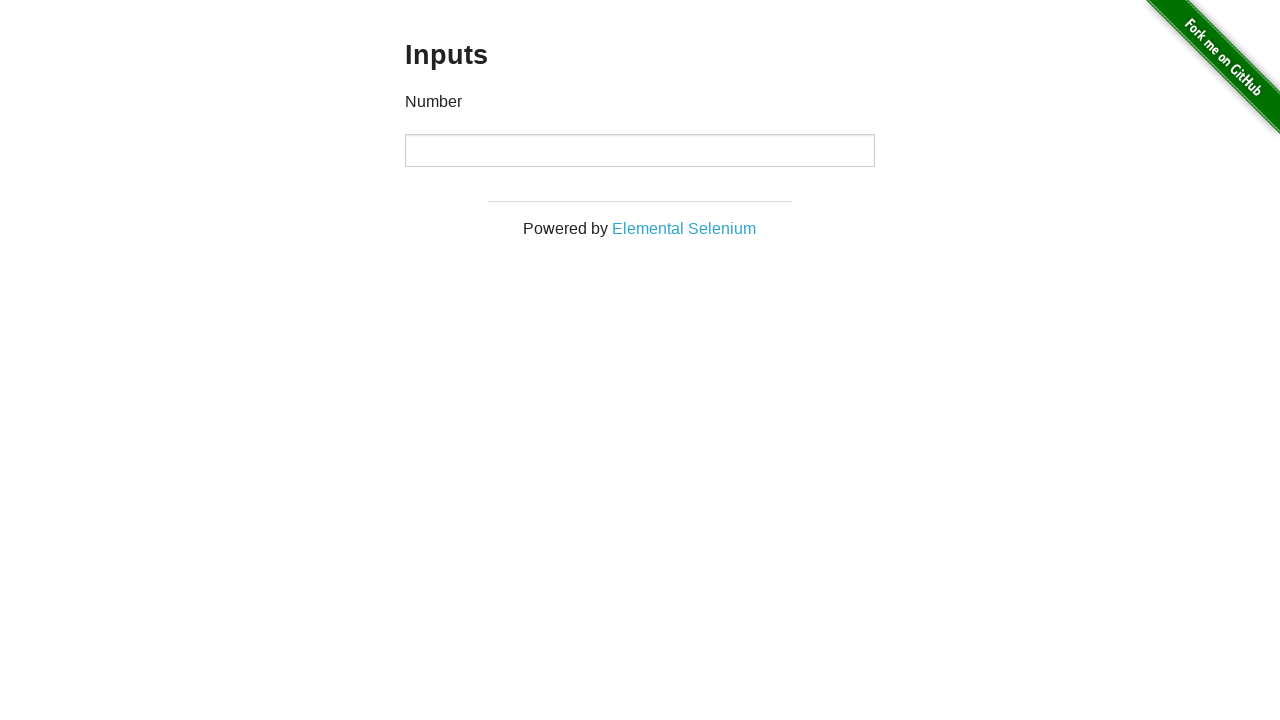

Located the number input field
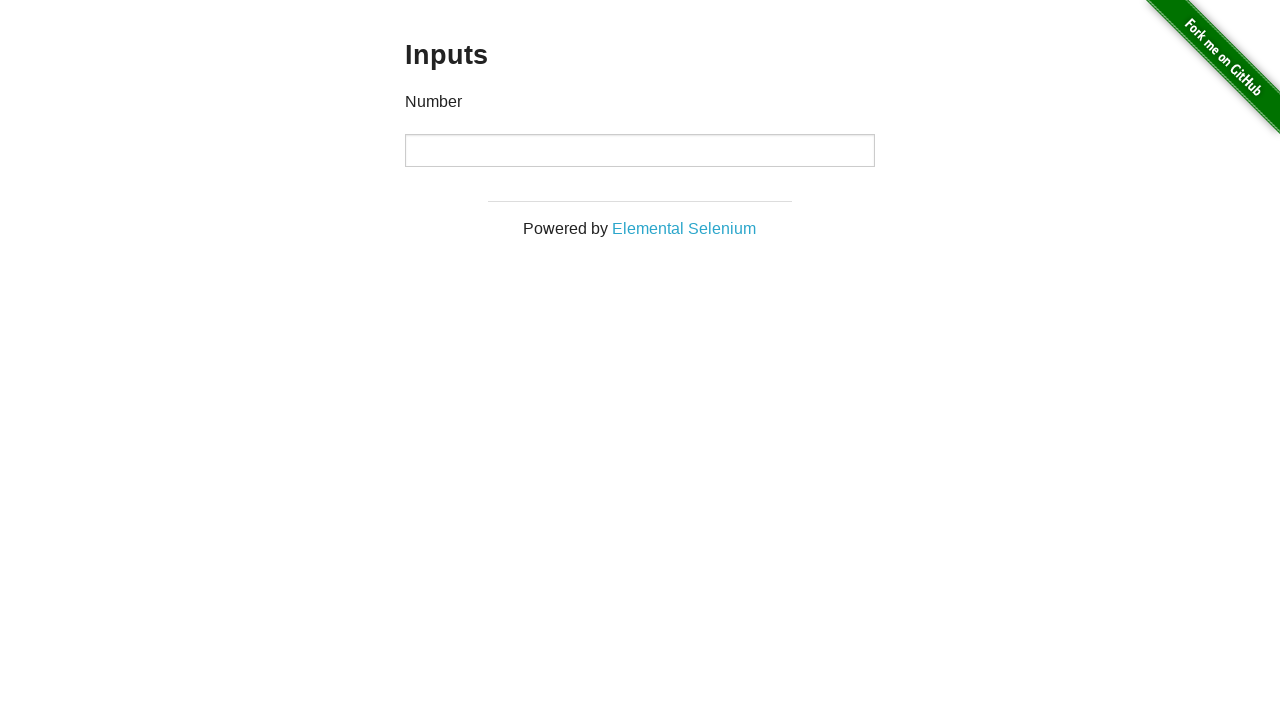

Filled input field with value '1' on input
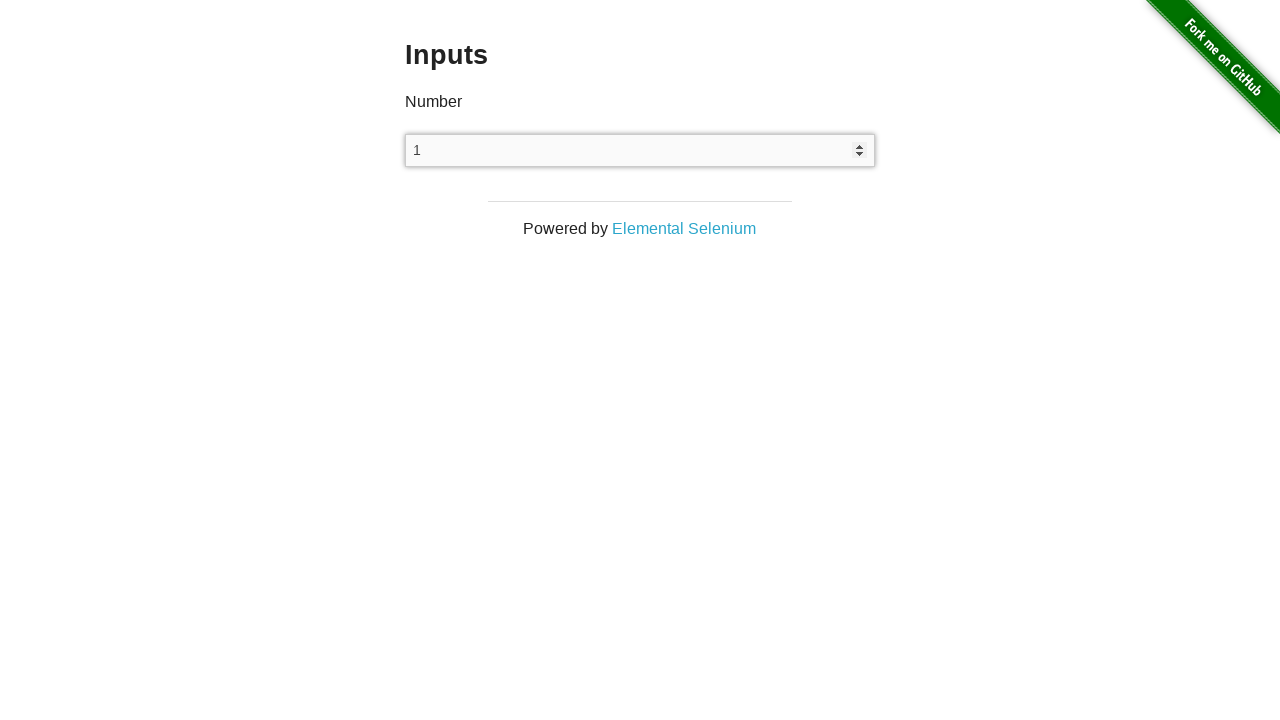

Pressed ArrowUp key to increment value on input
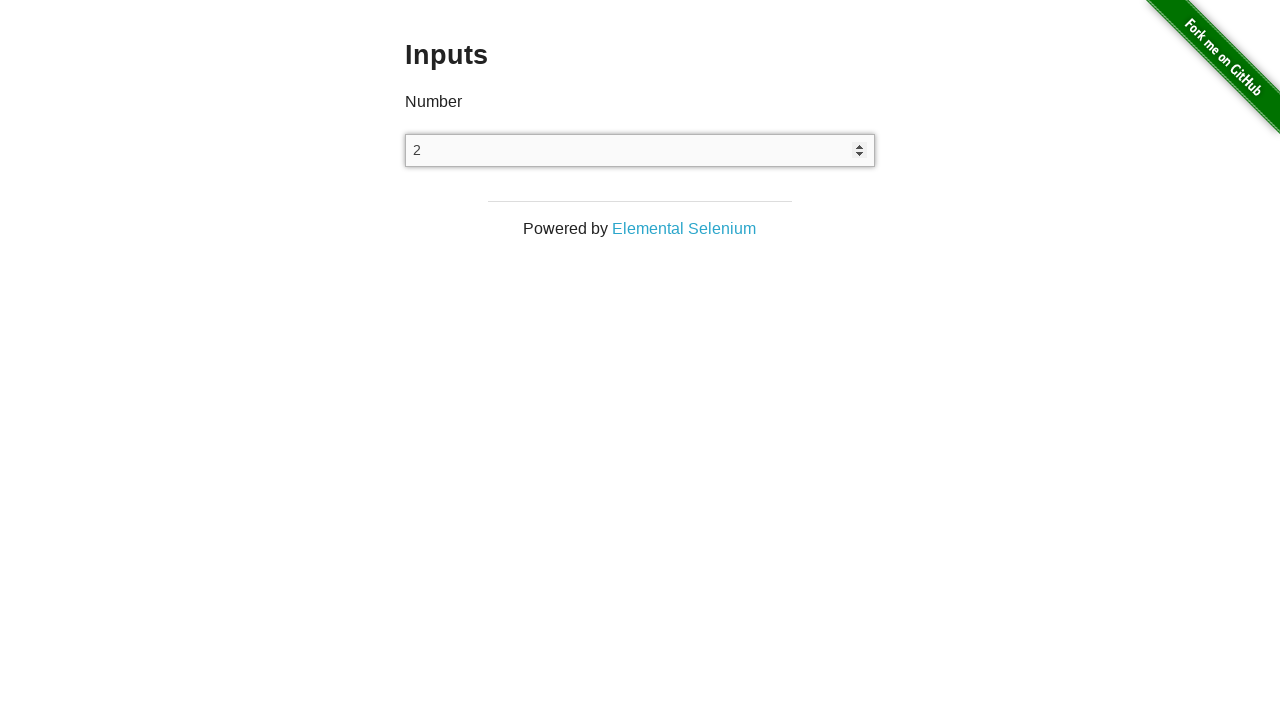

Verified that ArrowUp incremented value from 1 to 2
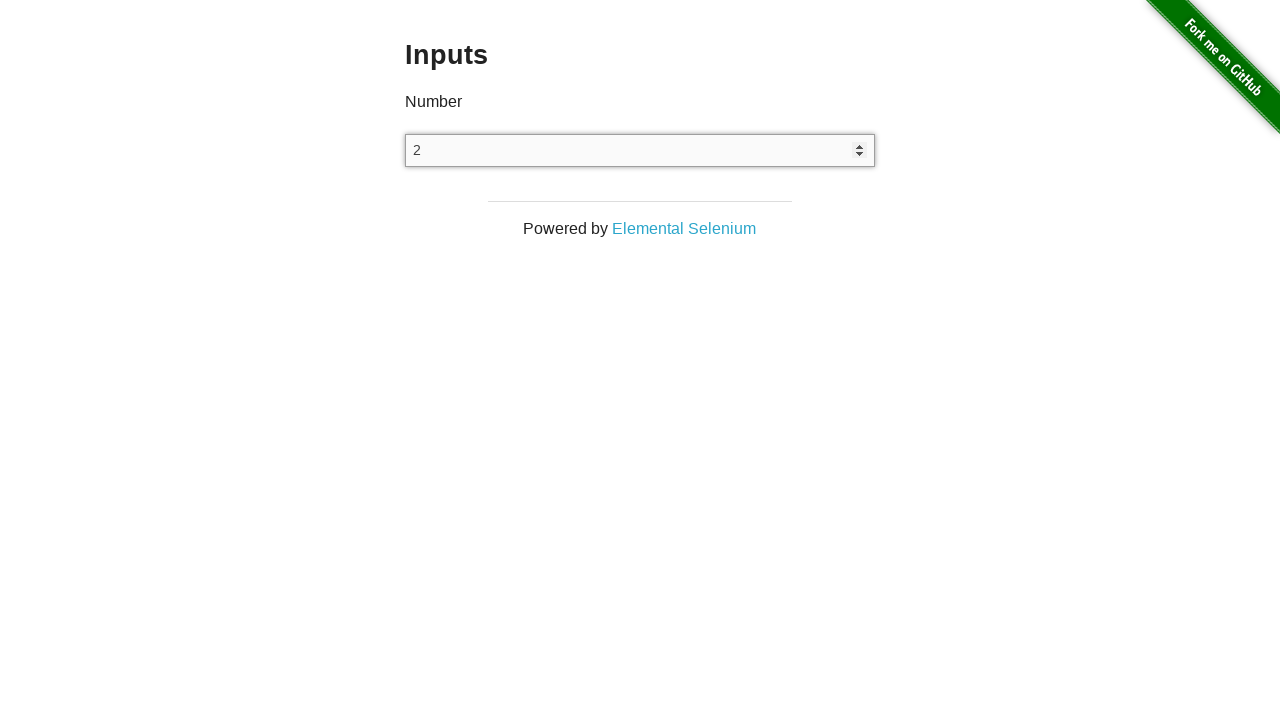

Cleared the input field on input
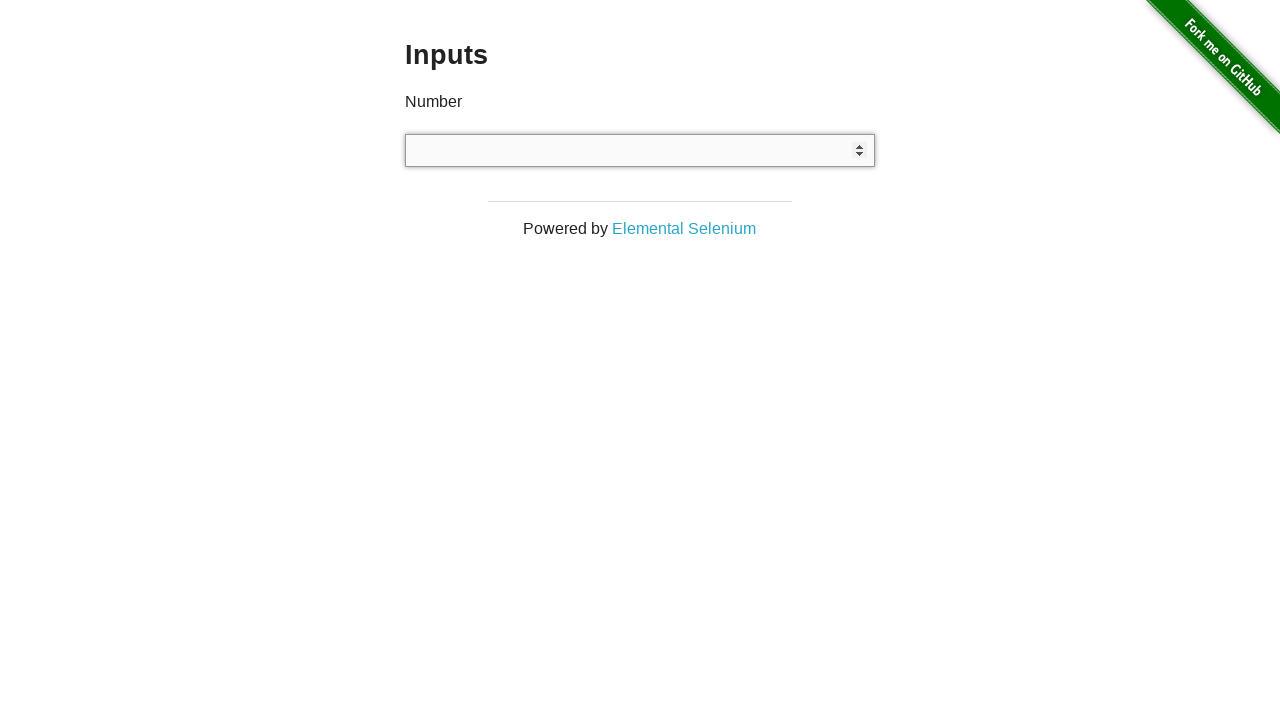

Filled input field with value '12' on input
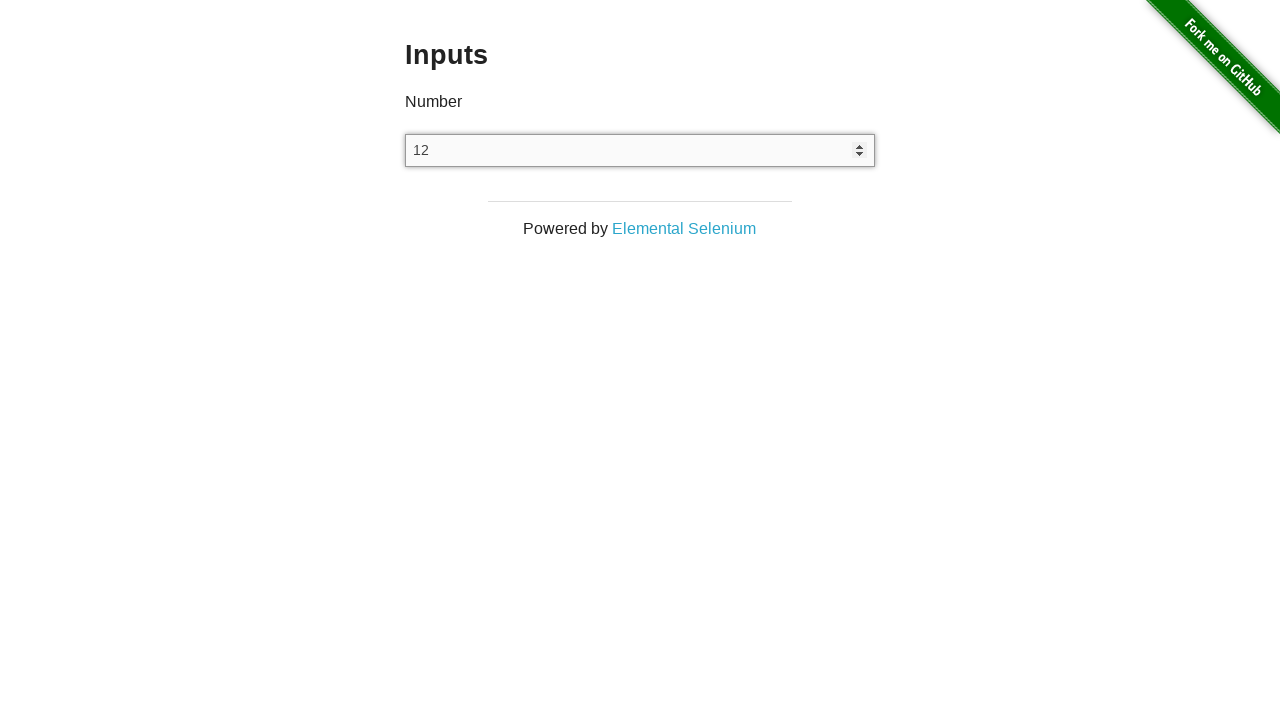

Pressed ArrowDown key to decrement value on input
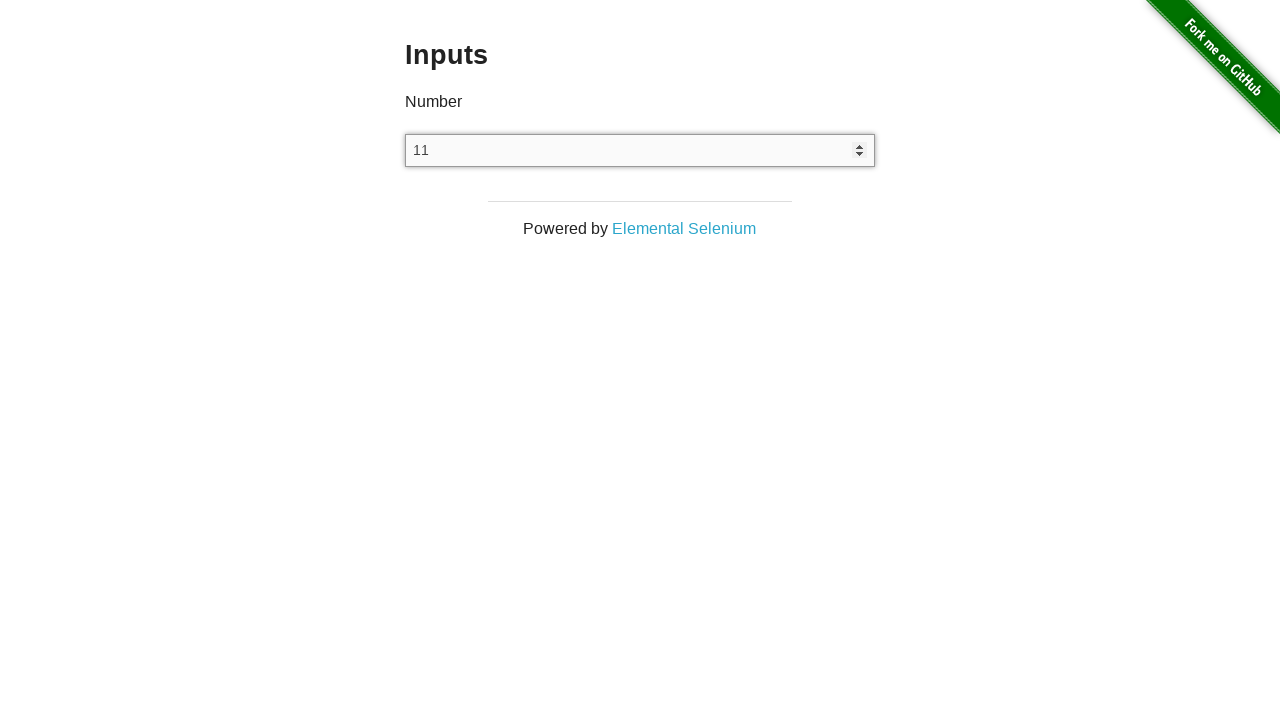

Verified that ArrowDown decremented value from 12 to 11
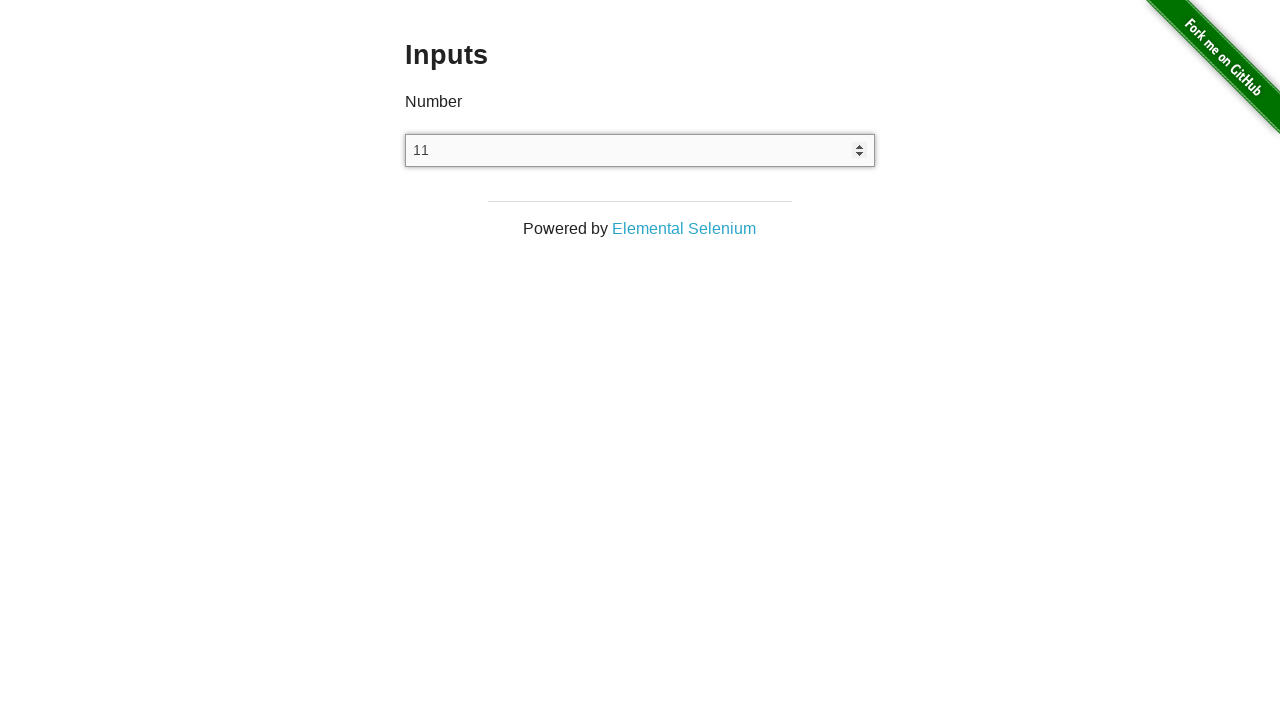

Cleared the input field on input
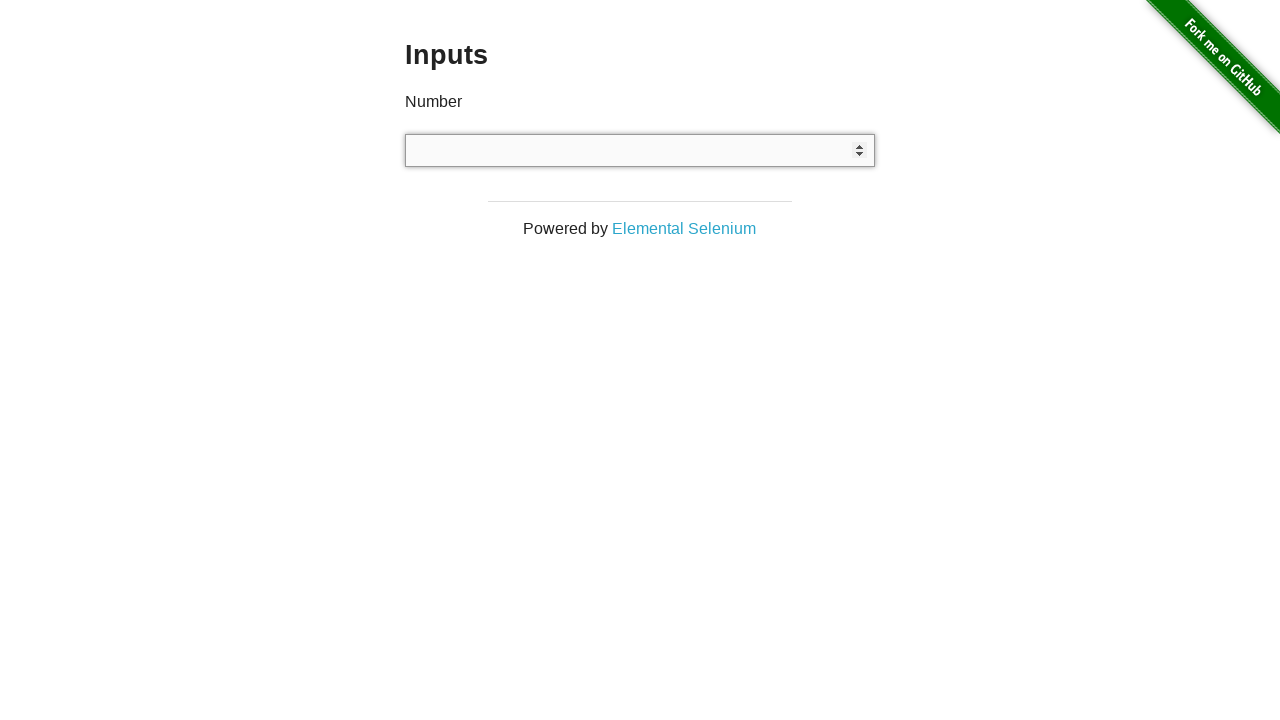

Typed non-numeric text 'adc' into the input field on input
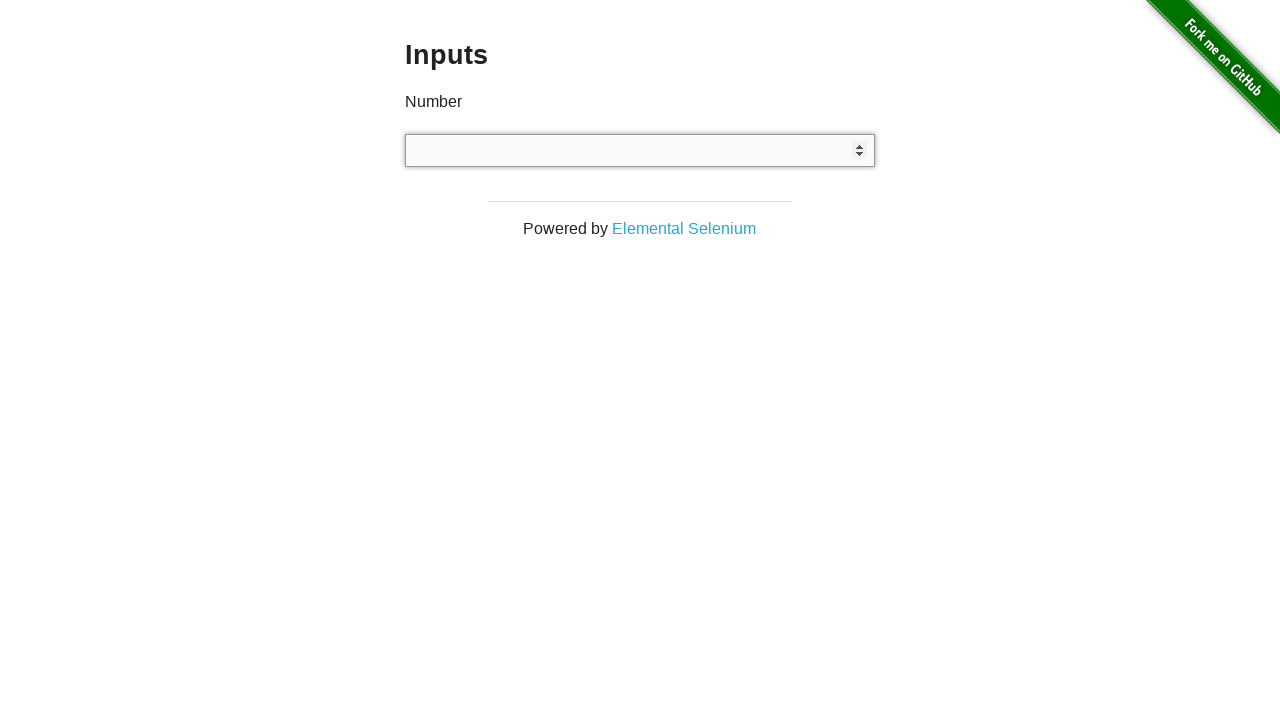

Verified that non-numeric text was rejected and field remains empty
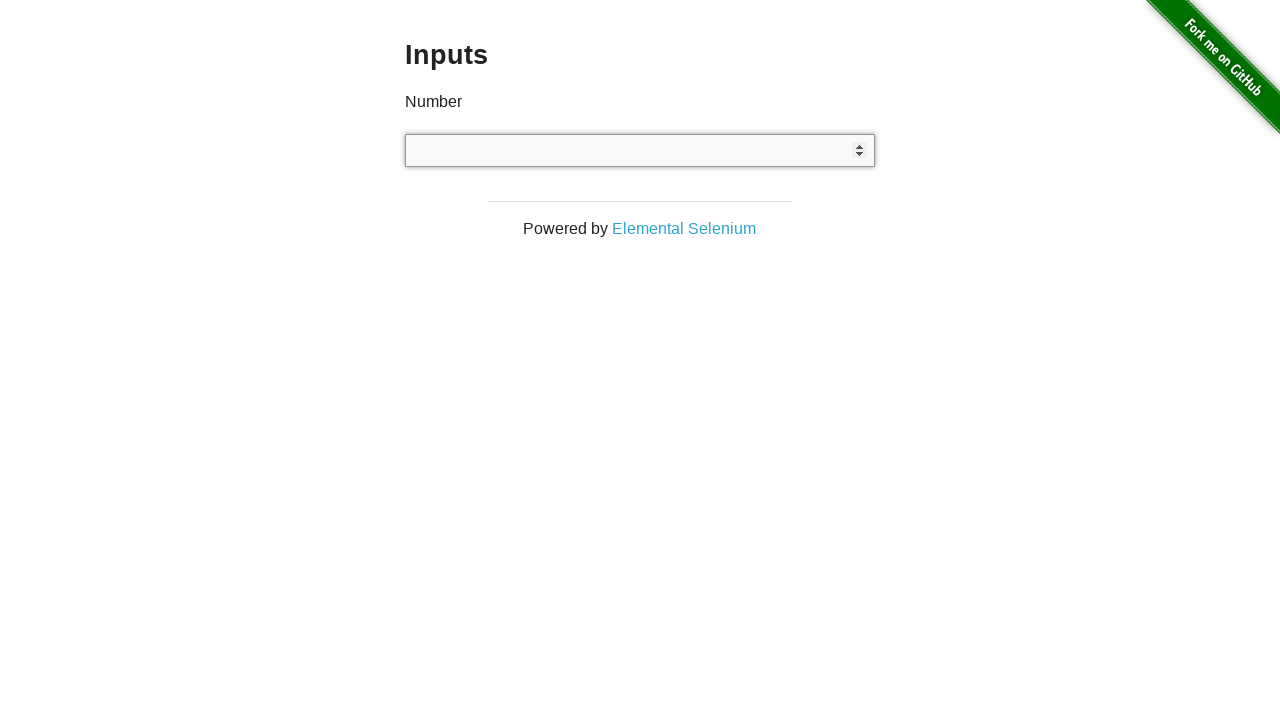

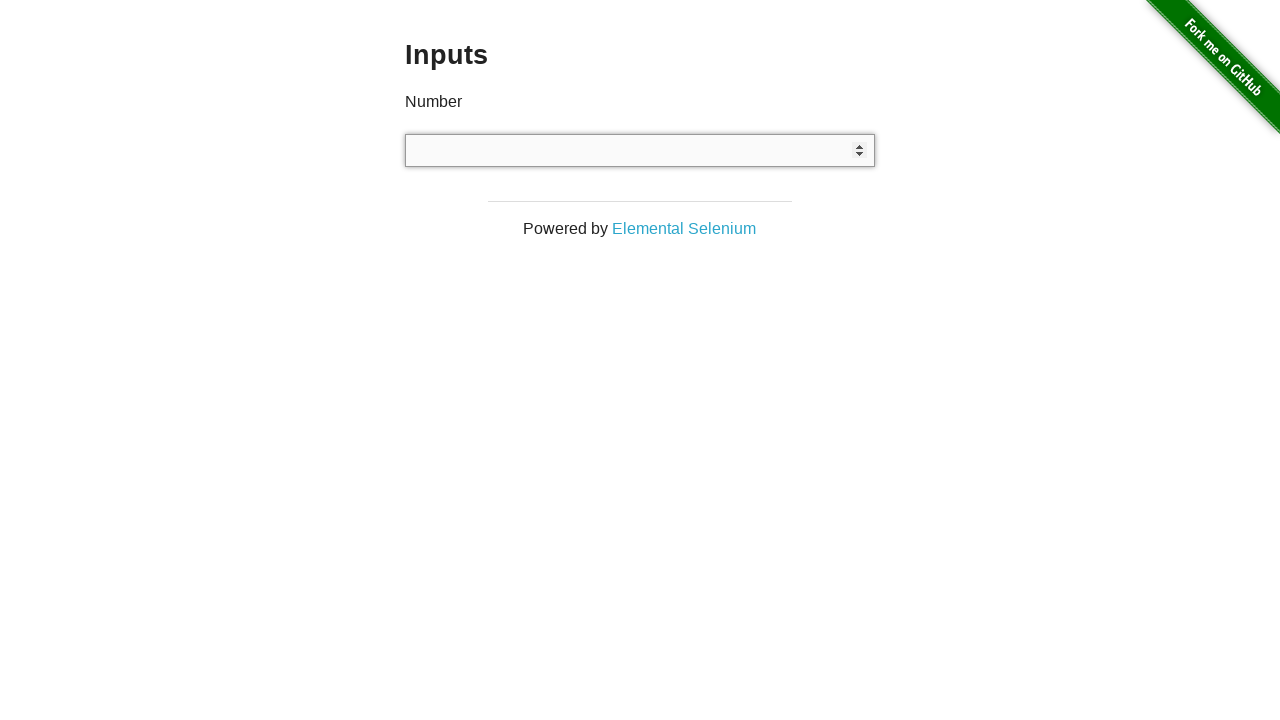